Tests checkbox functionality by ensuring both checkboxes on the page are selected. It clicks each checkbox if it's not already selected, then verifies the first checkbox is displayed and selected.

Starting URL: https://the-internet.herokuapp.com/checkboxes

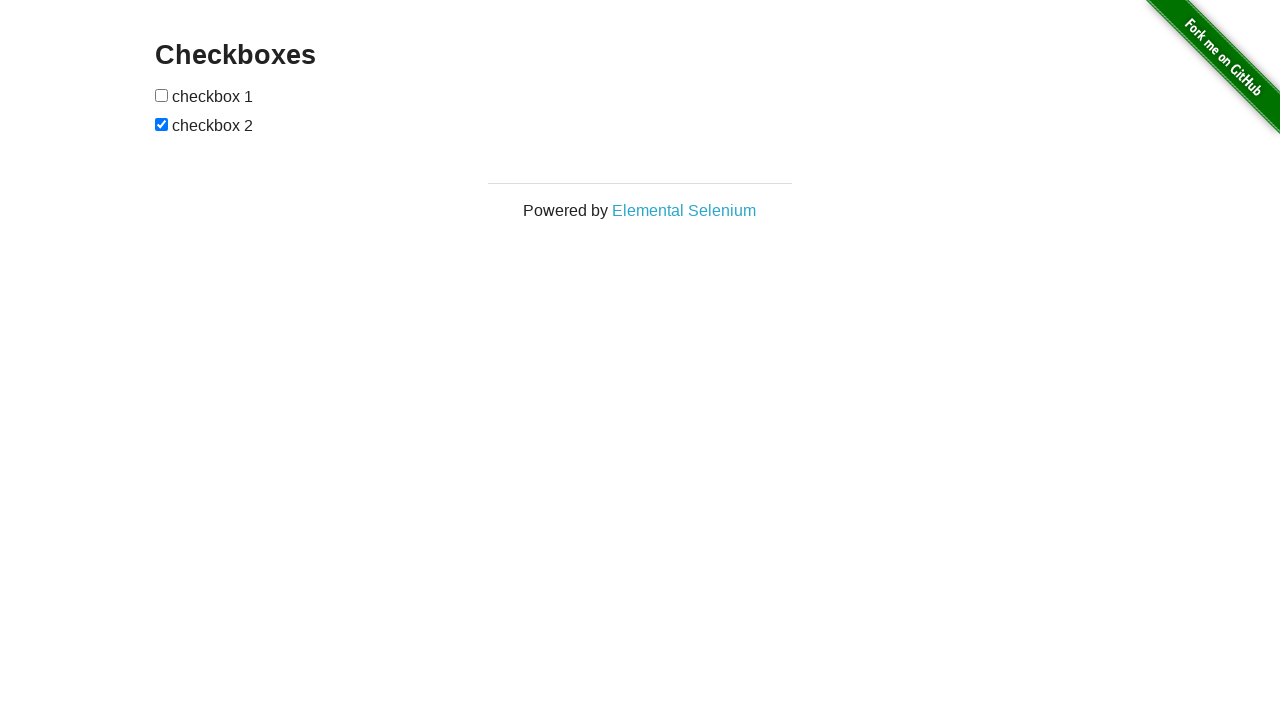

Located the first checkbox element
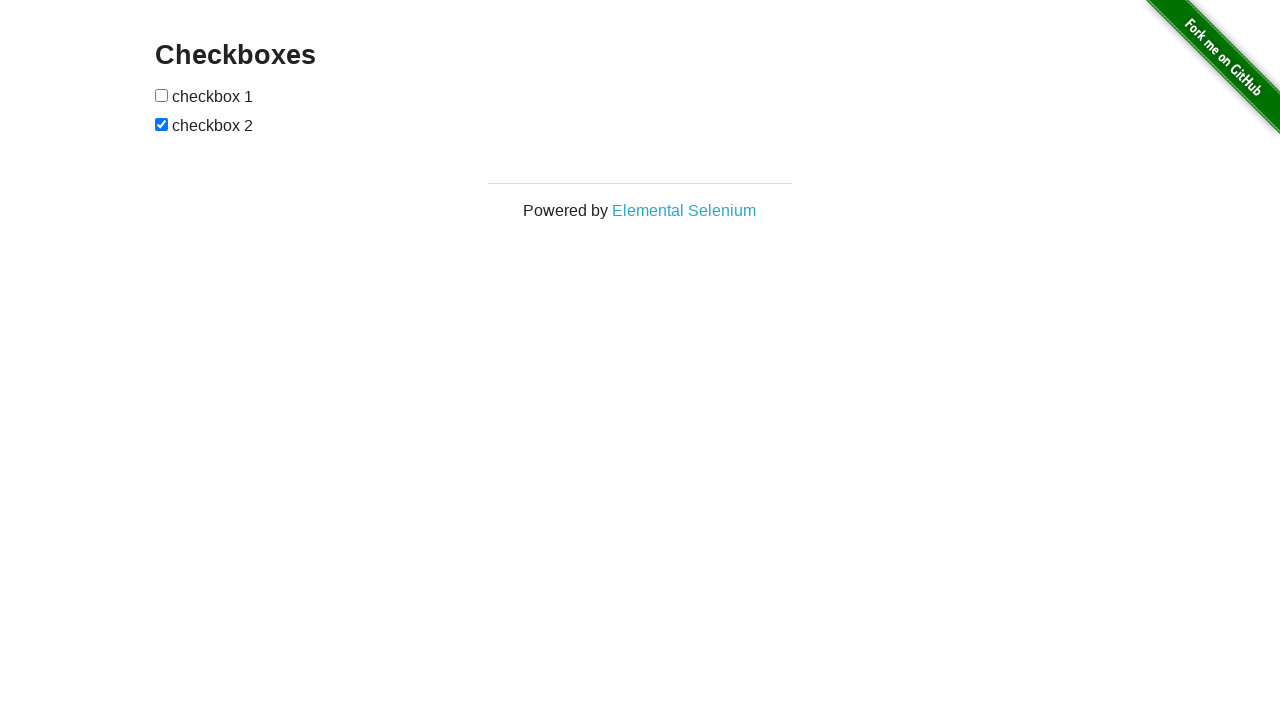

Located the second checkbox element
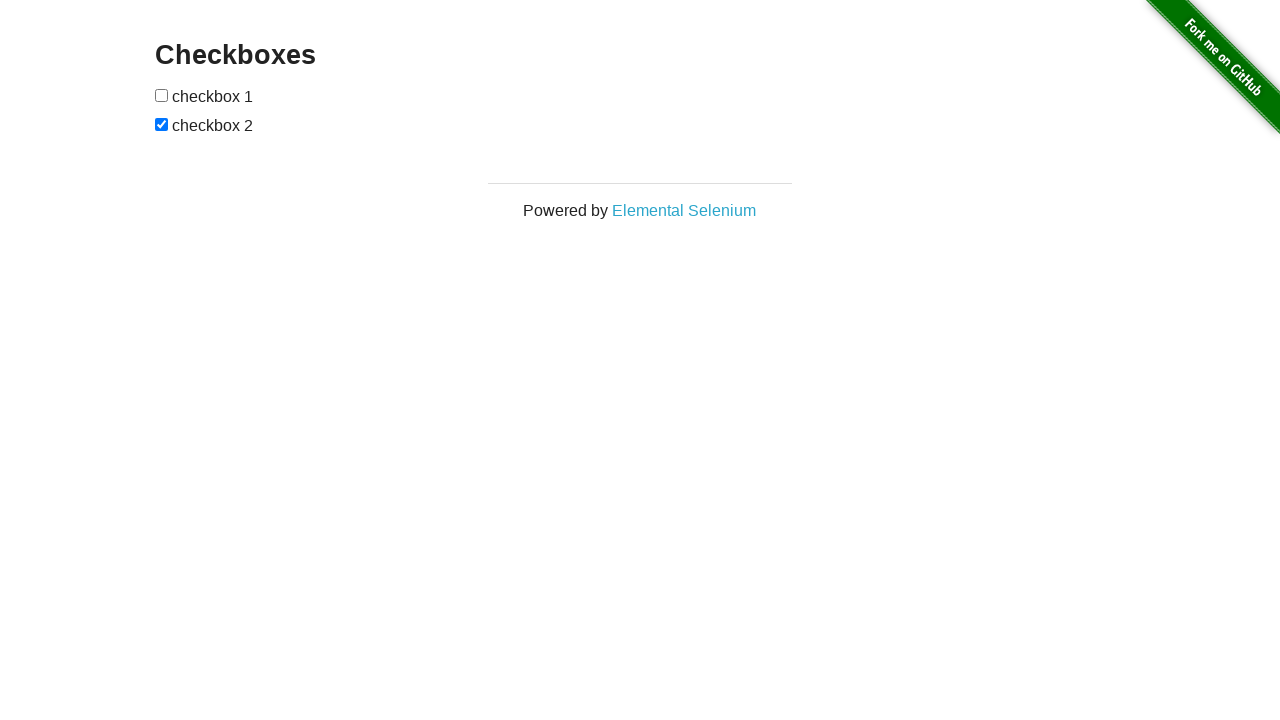

Clicked the first checkbox to select it at (162, 95) on xpath=//input[@type='checkbox'][1]
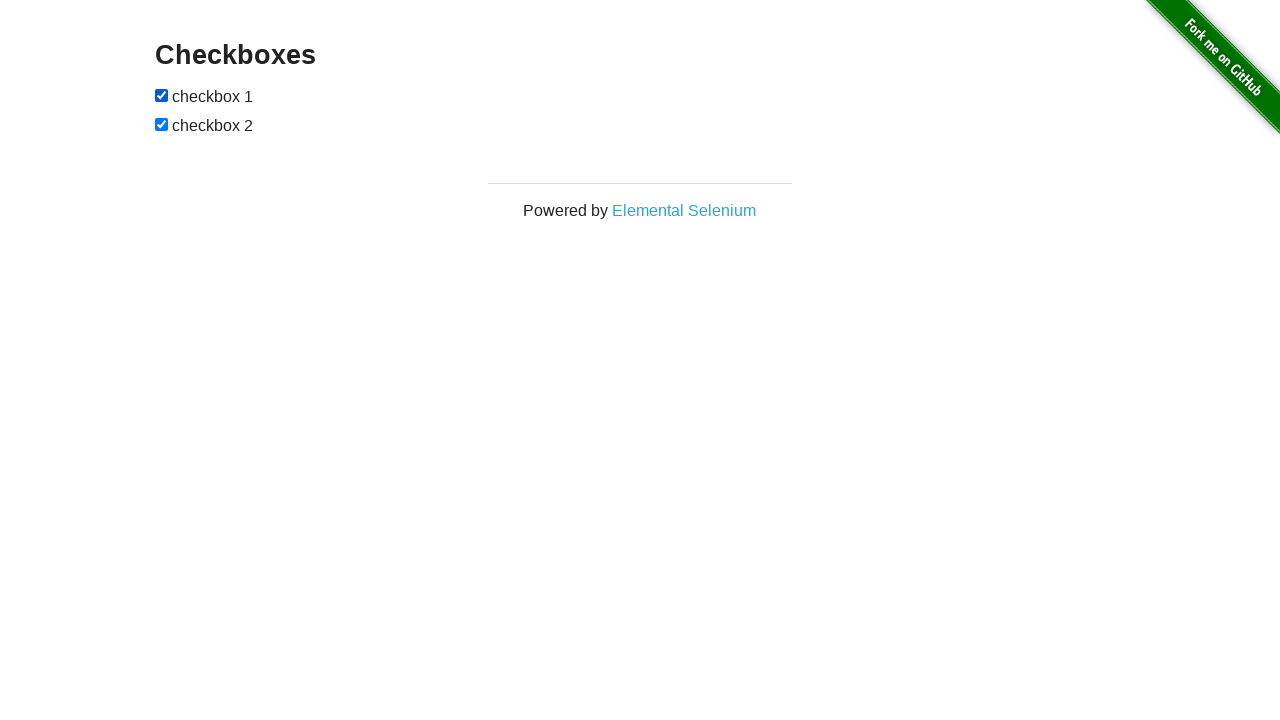

Second checkbox was already selected, no action needed
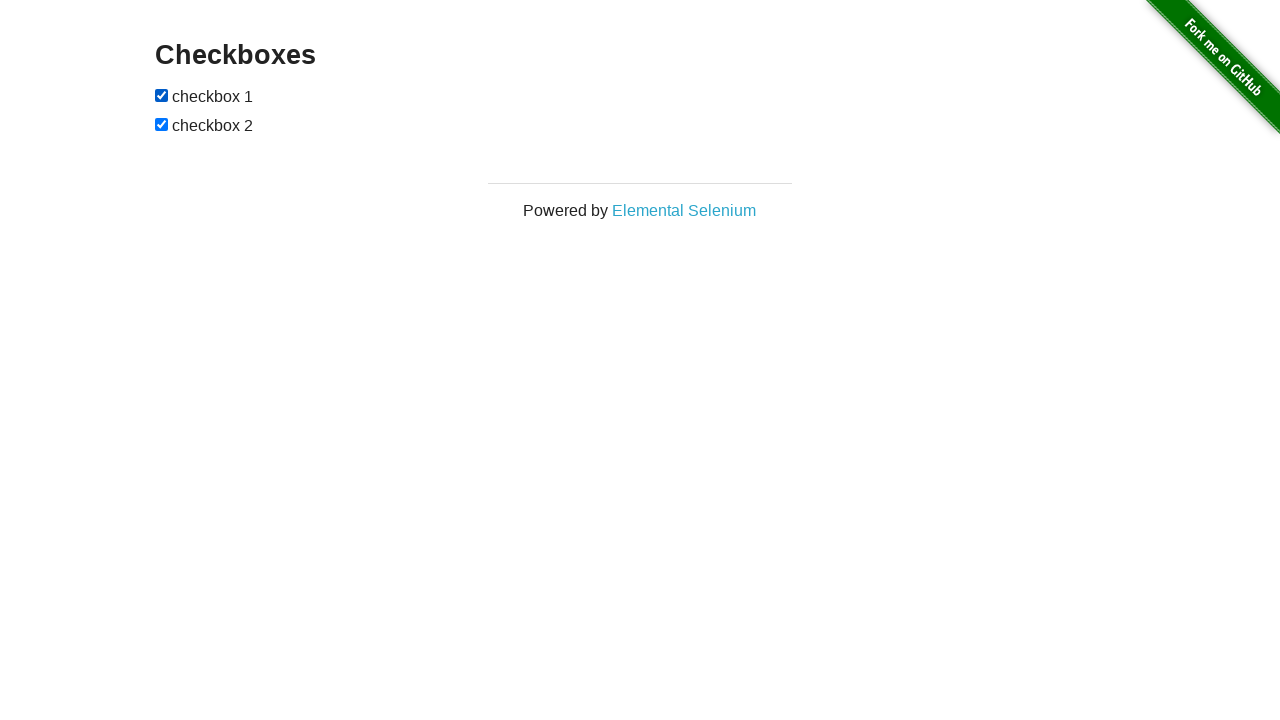

Verified first checkbox is visible
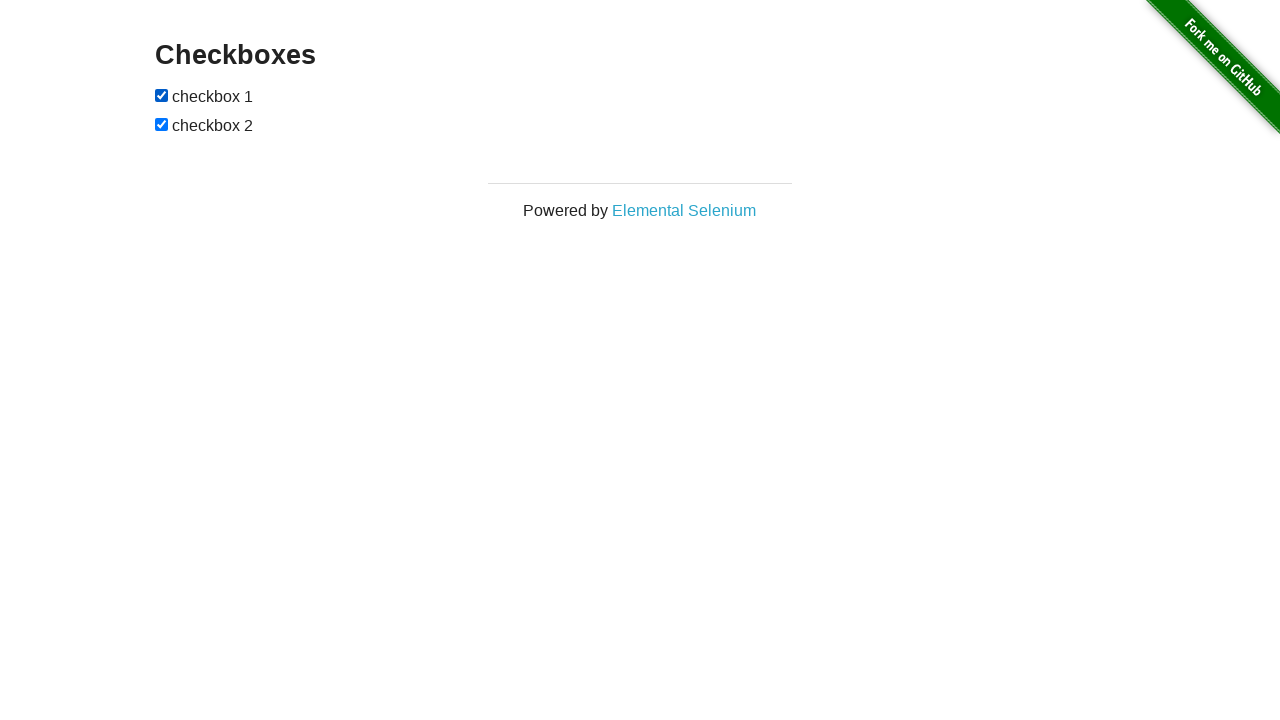

Verified first checkbox is selected
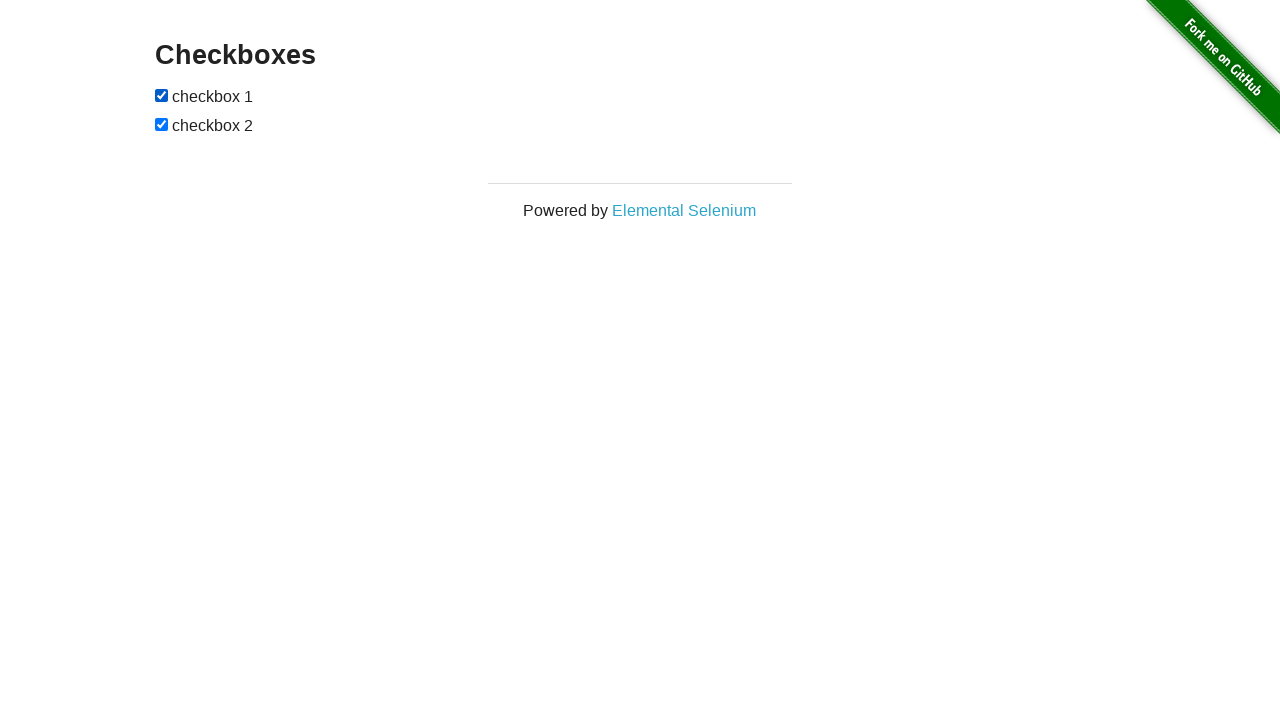

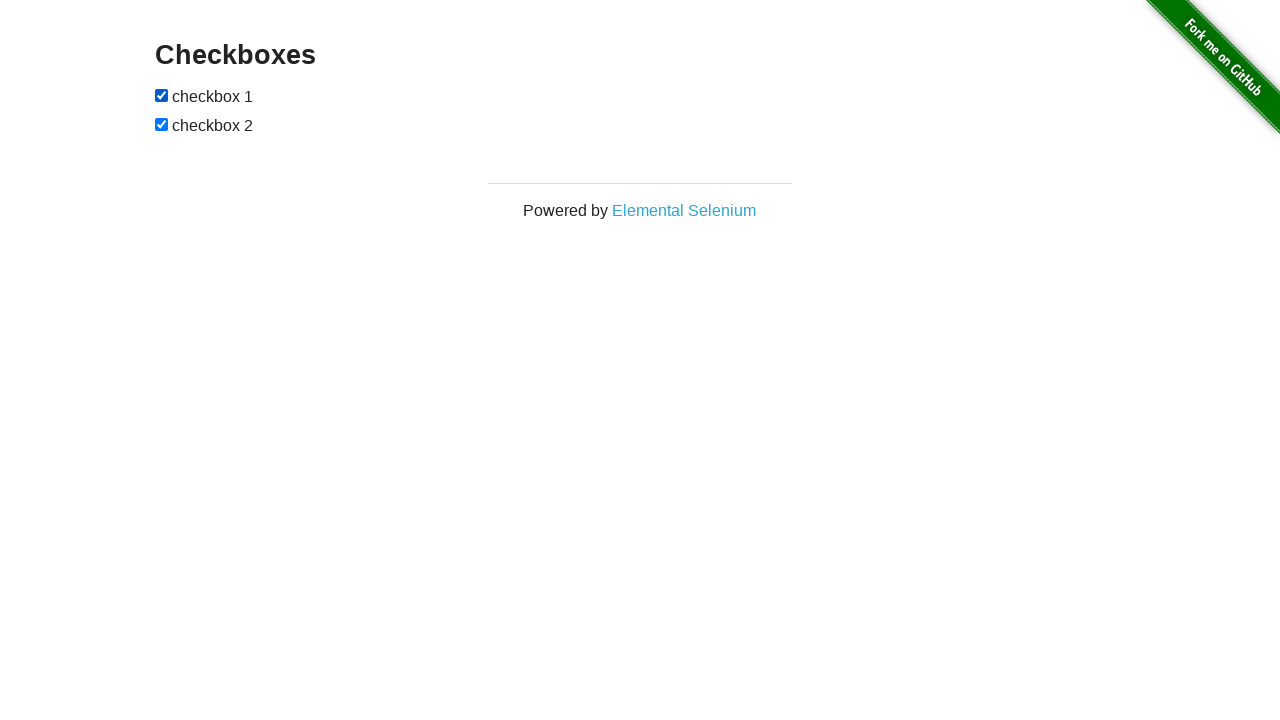